Tests a standard dropdown selection by clicking on the dropdown and selecting "Option1" from the list

Starting URL: https://rahulshettyacademy.com/AutomationPractice/

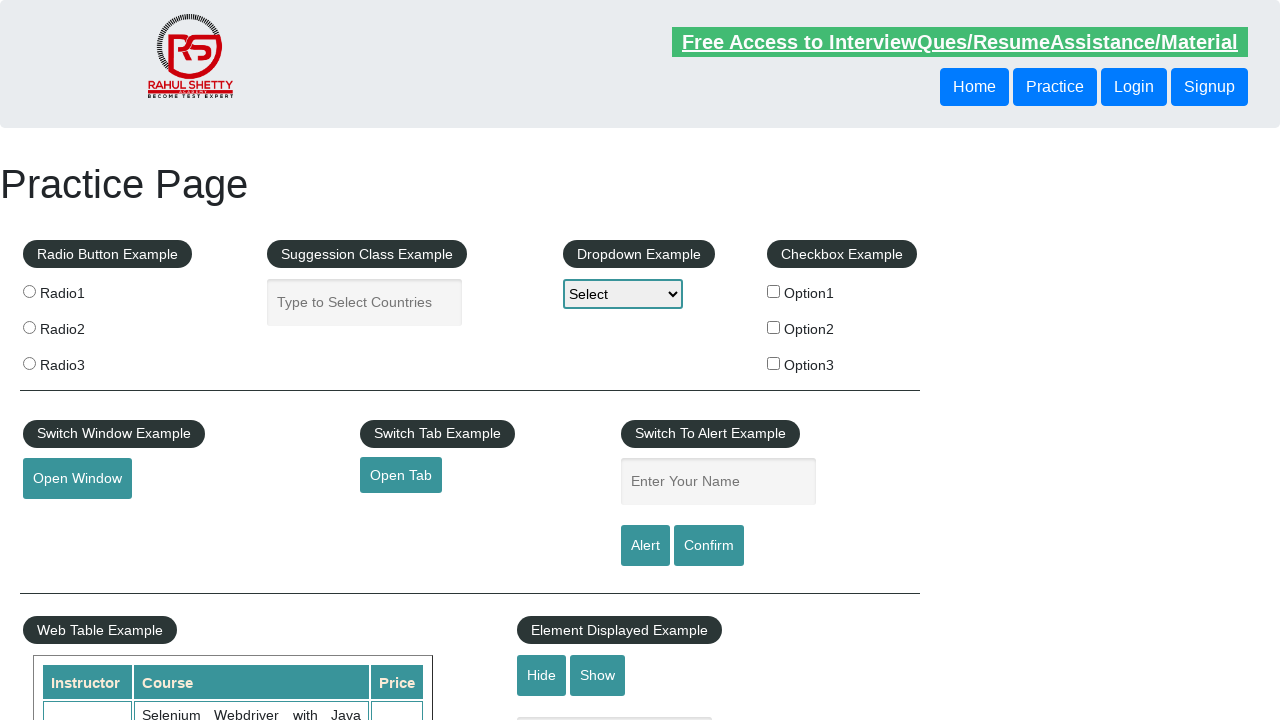

Navigated to https://rahulshettyacademy.com/AutomationPractice/
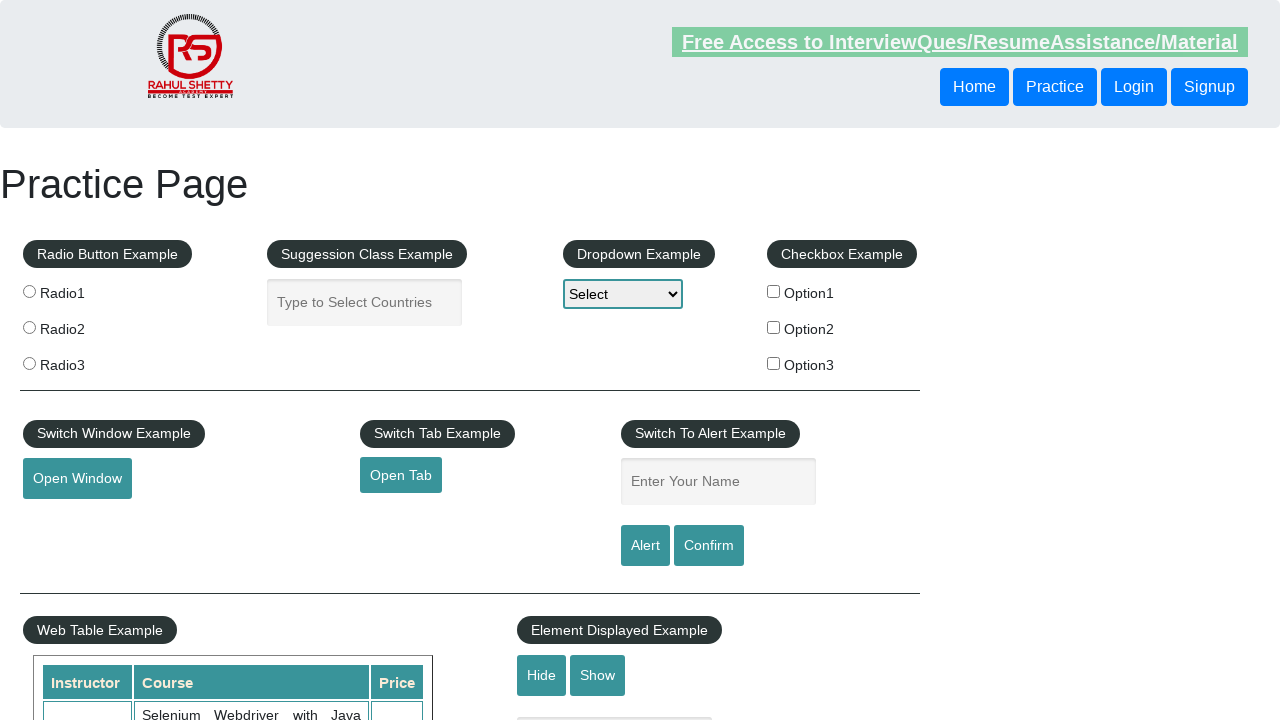

Clicked on dropdown element at (623, 294) on #dropdown-class-example
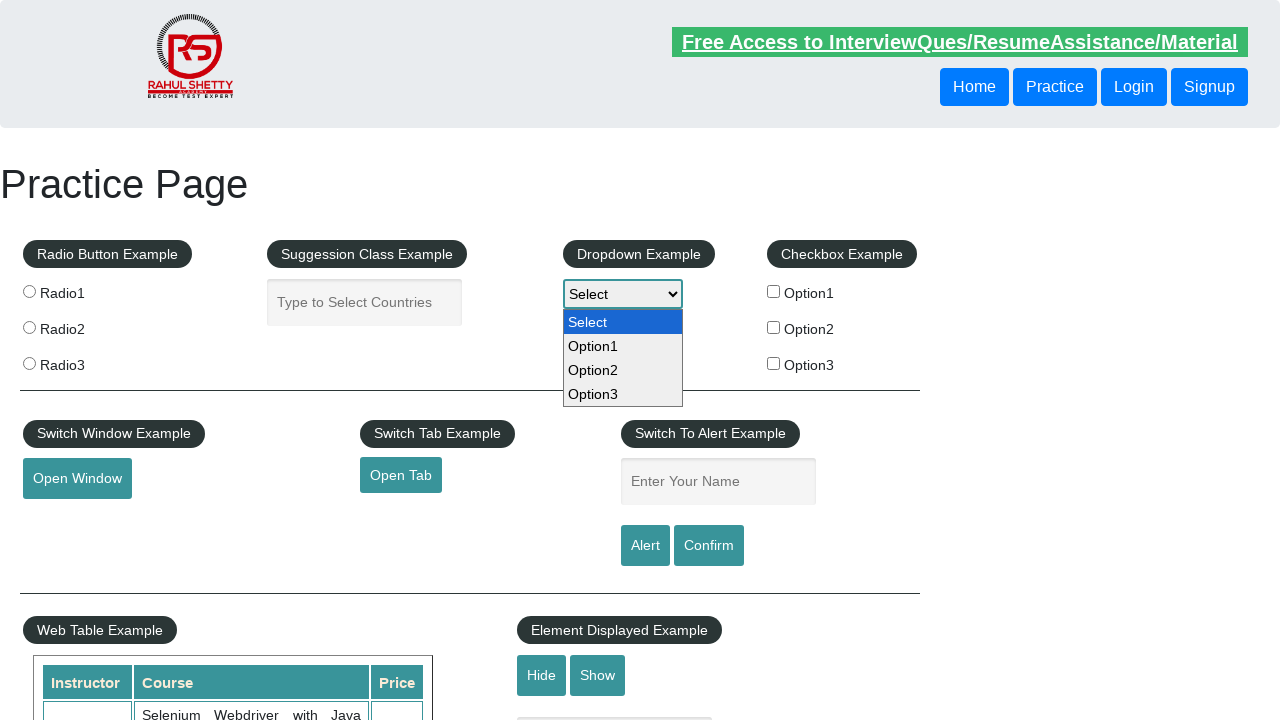

Selected 'Option1' from the dropdown on #dropdown-class-example
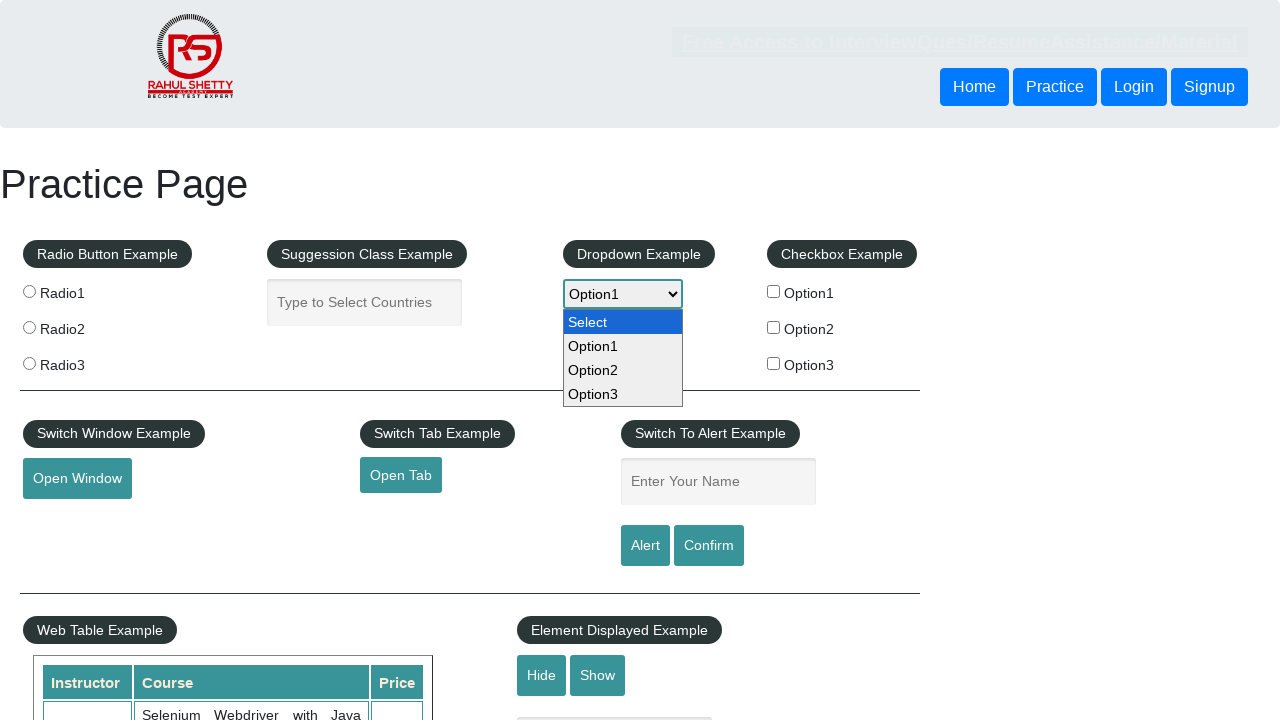

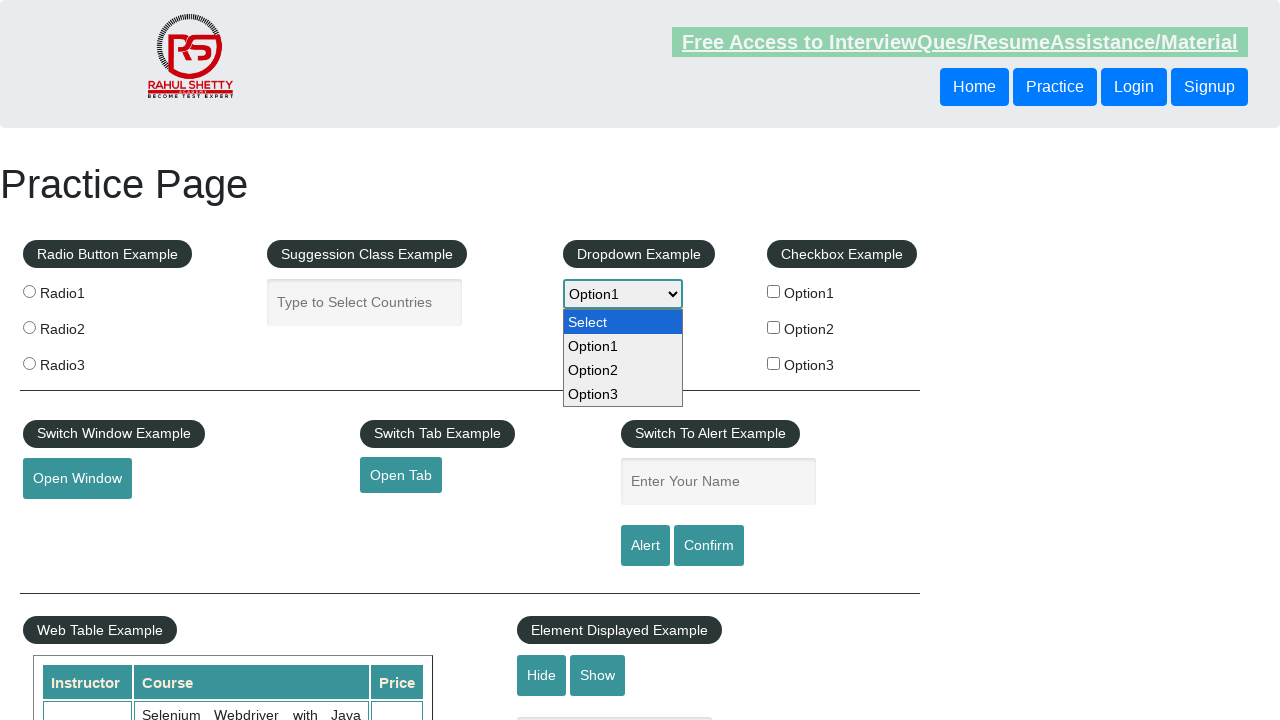